Tests that the text input field is cleared after adding a todo item

Starting URL: https://demo.playwright.dev/todomvc

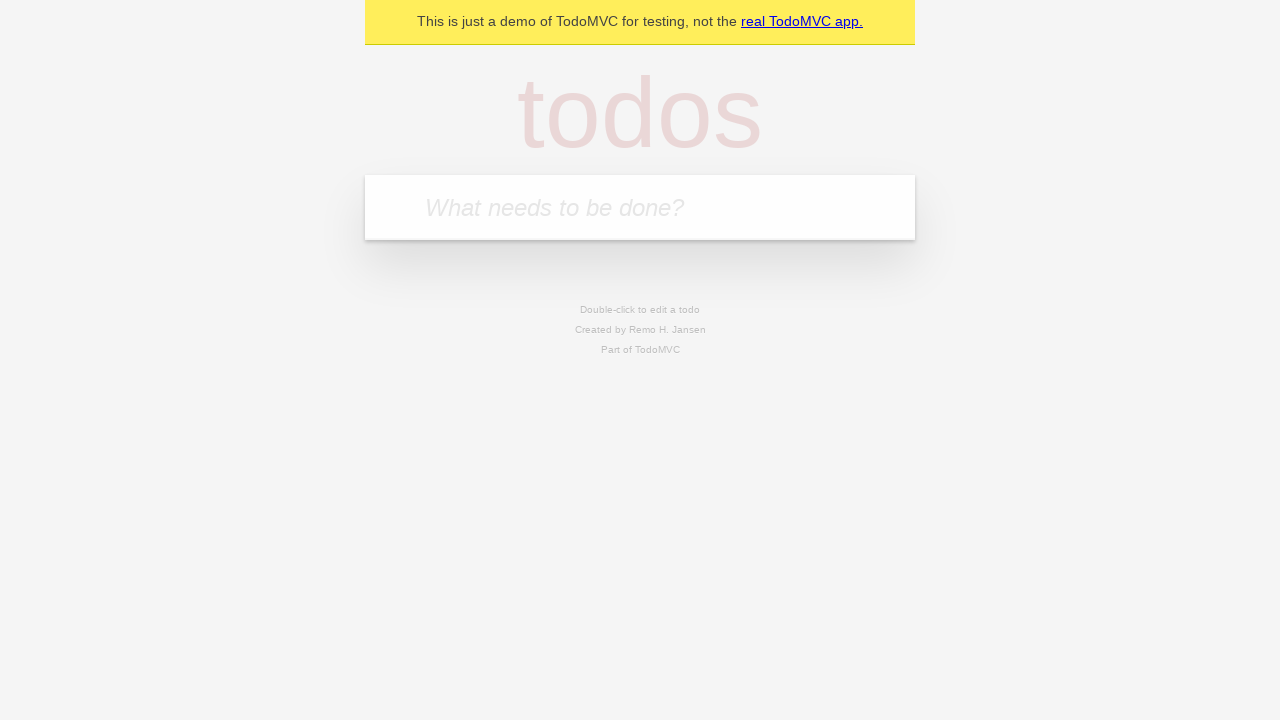

Filled todo input field with 'buy some cheese' on internal:attr=[placeholder="What needs to be done?"i]
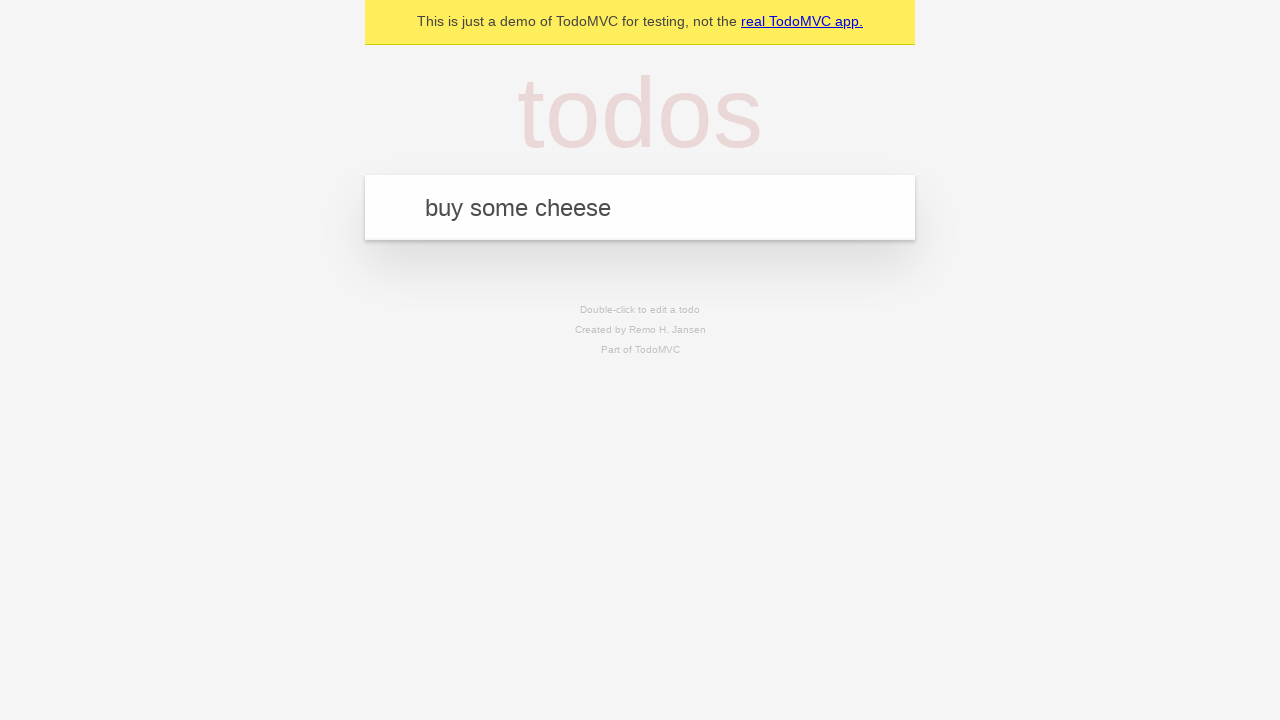

Pressed Enter to add the todo item on internal:attr=[placeholder="What needs to be done?"i]
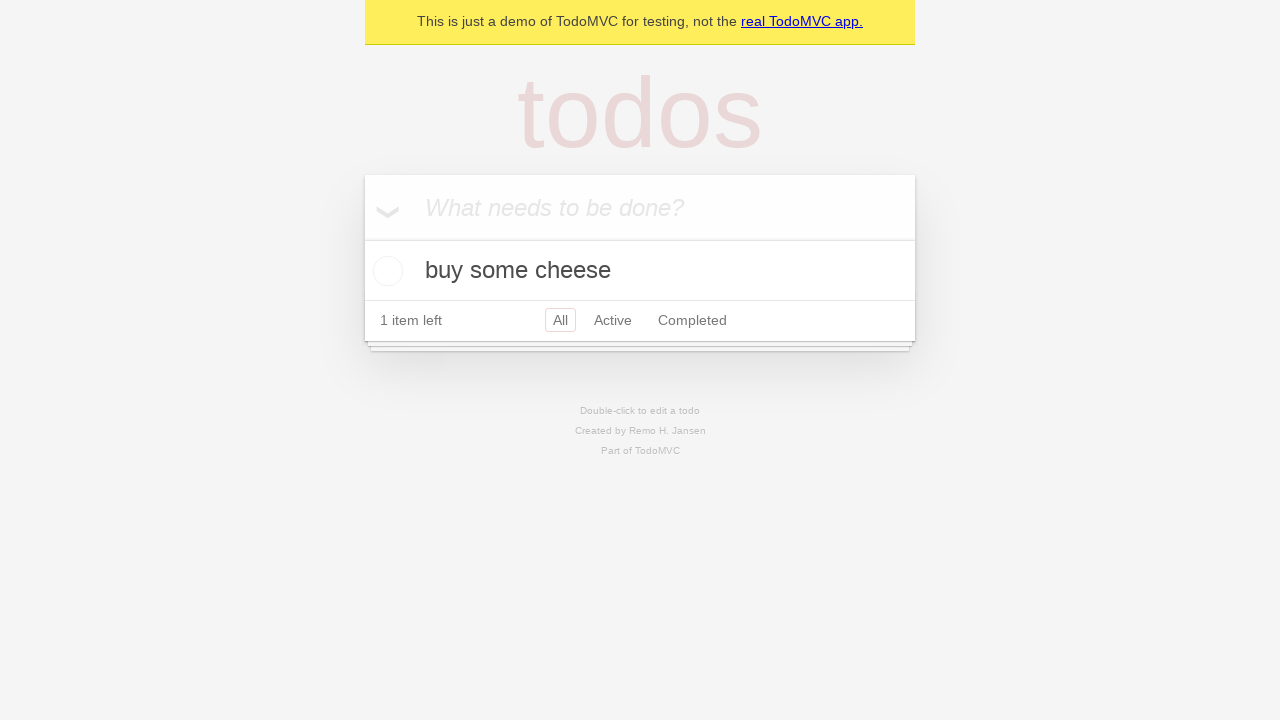

Todo item appeared in the list
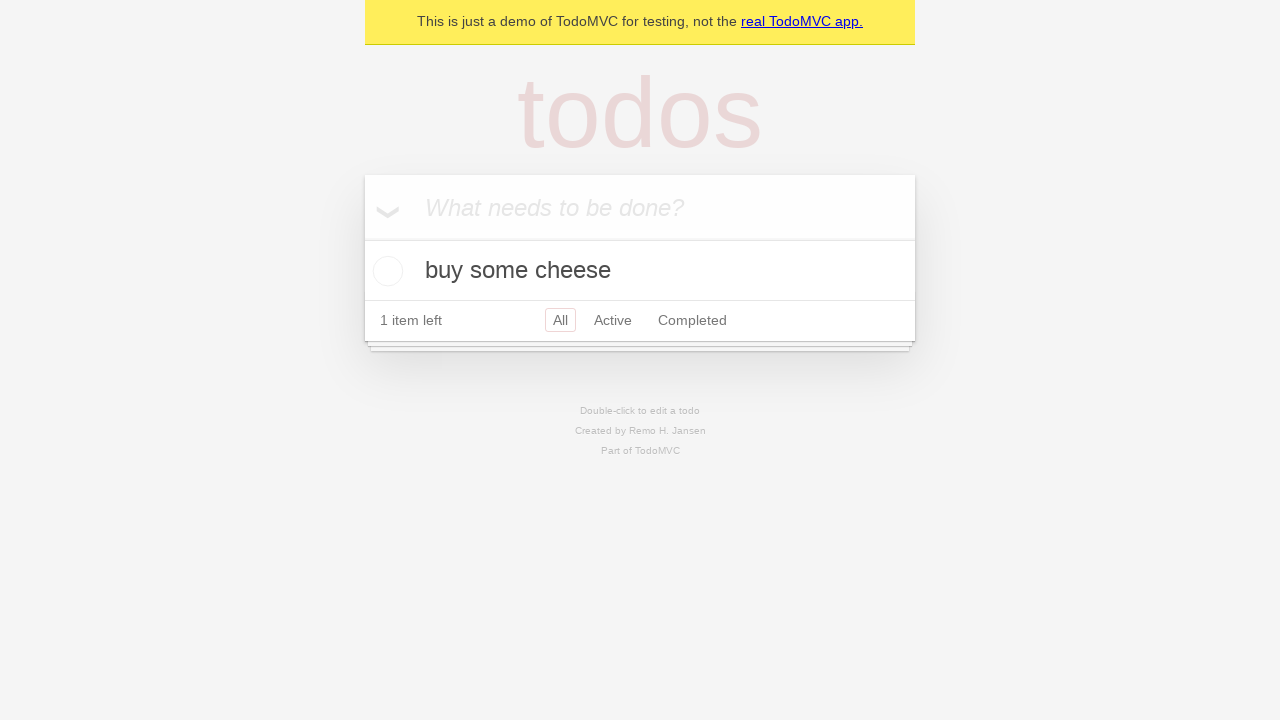

Verified that text input field was cleared after adding item
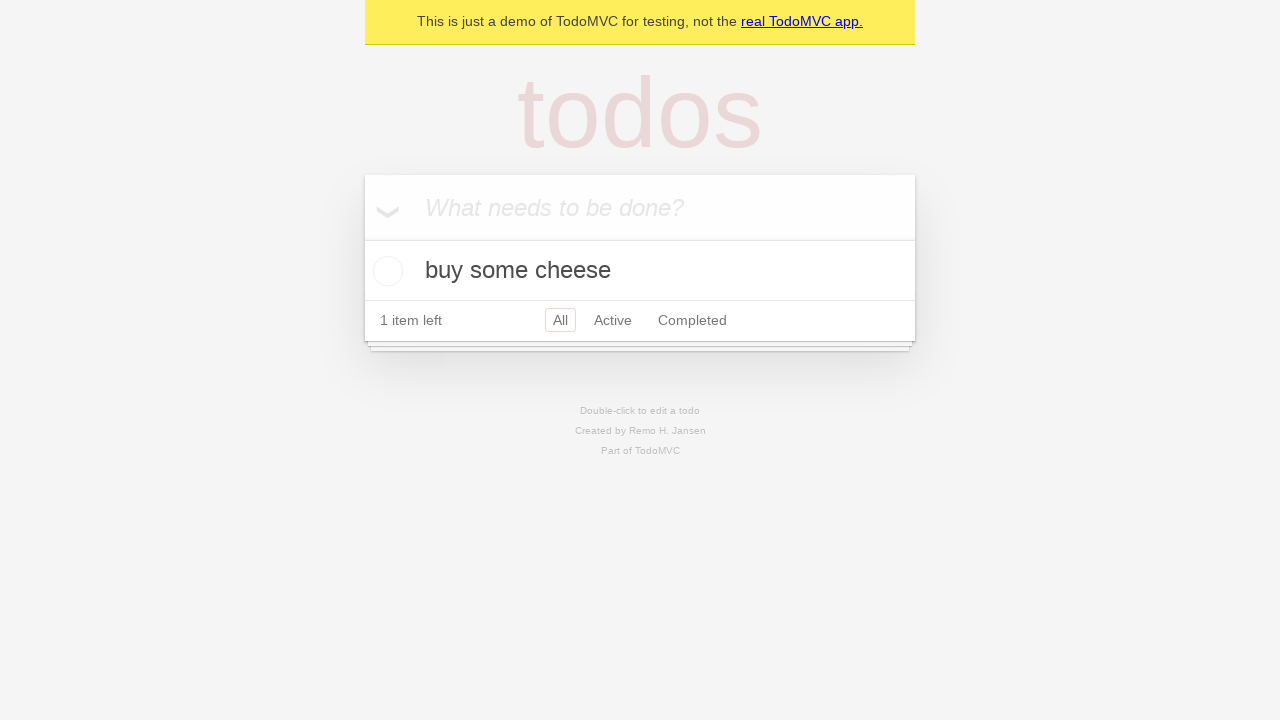

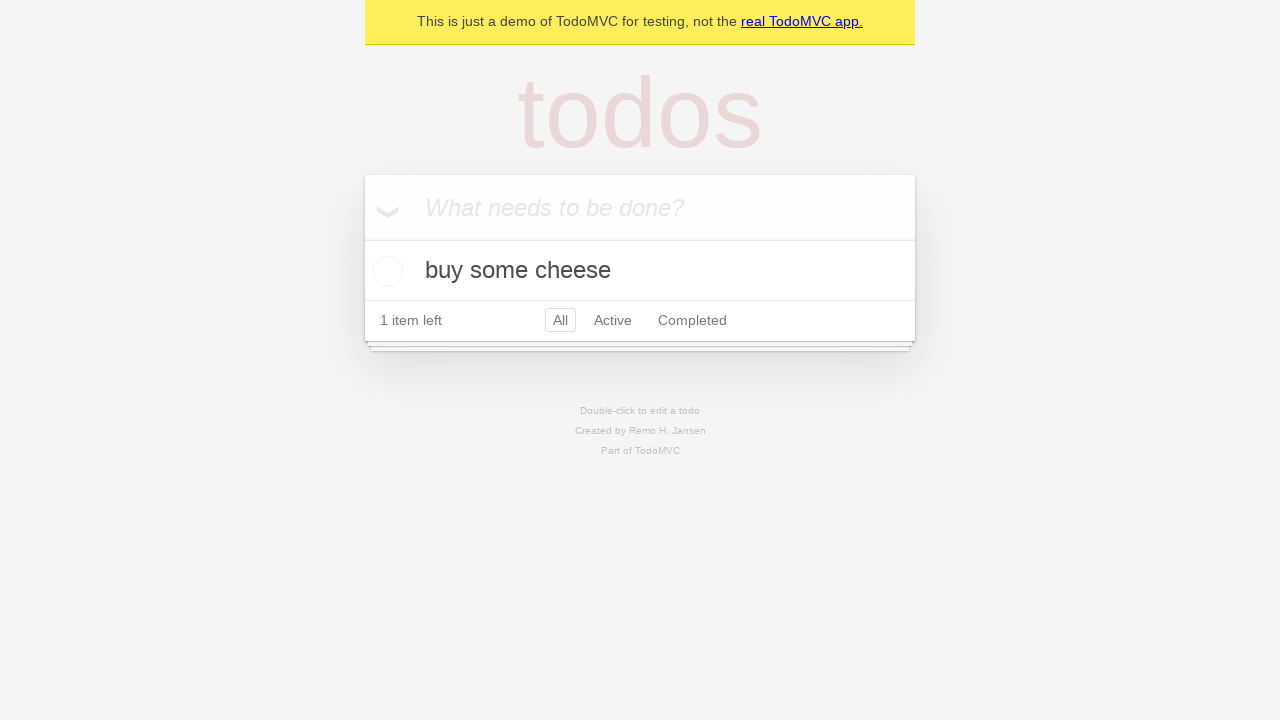